Tests isosceles triangle identification by entering two equal sides and one different side length

Starting URL: https://testpages.eviltester.com/styled/apps/triangle/triangle001.html

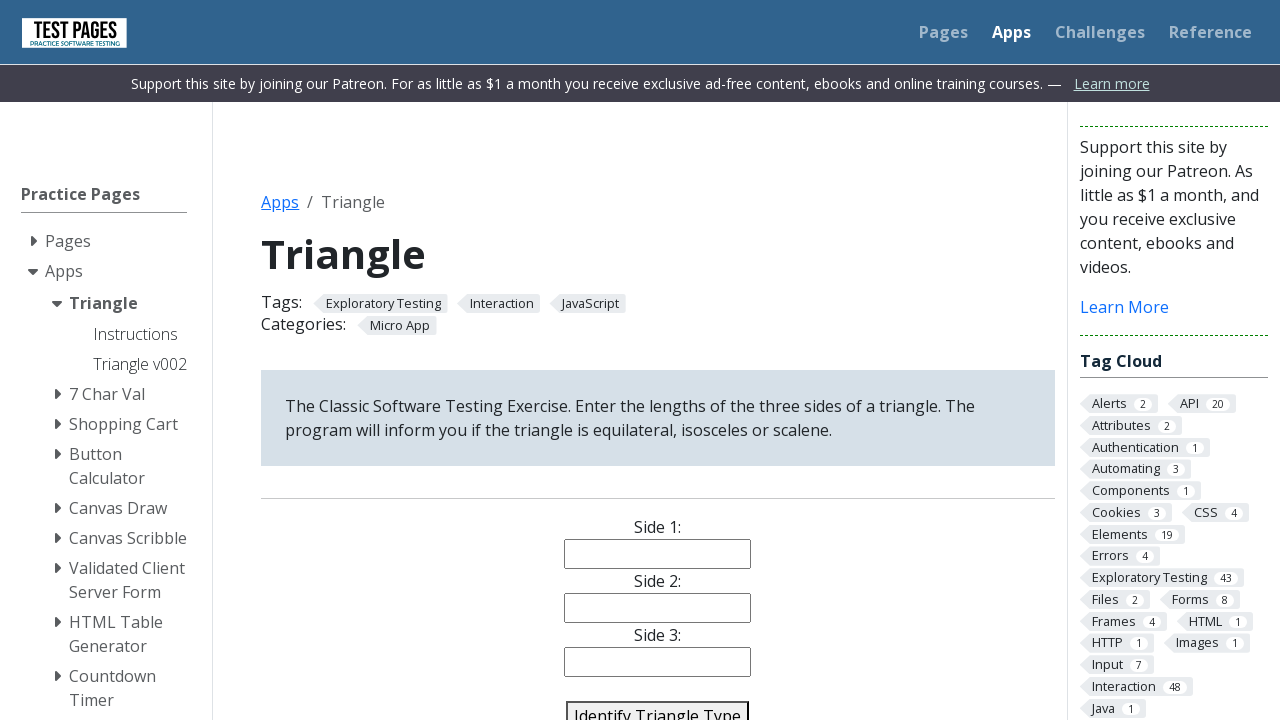

Filled side 1 with value 5 on #side1
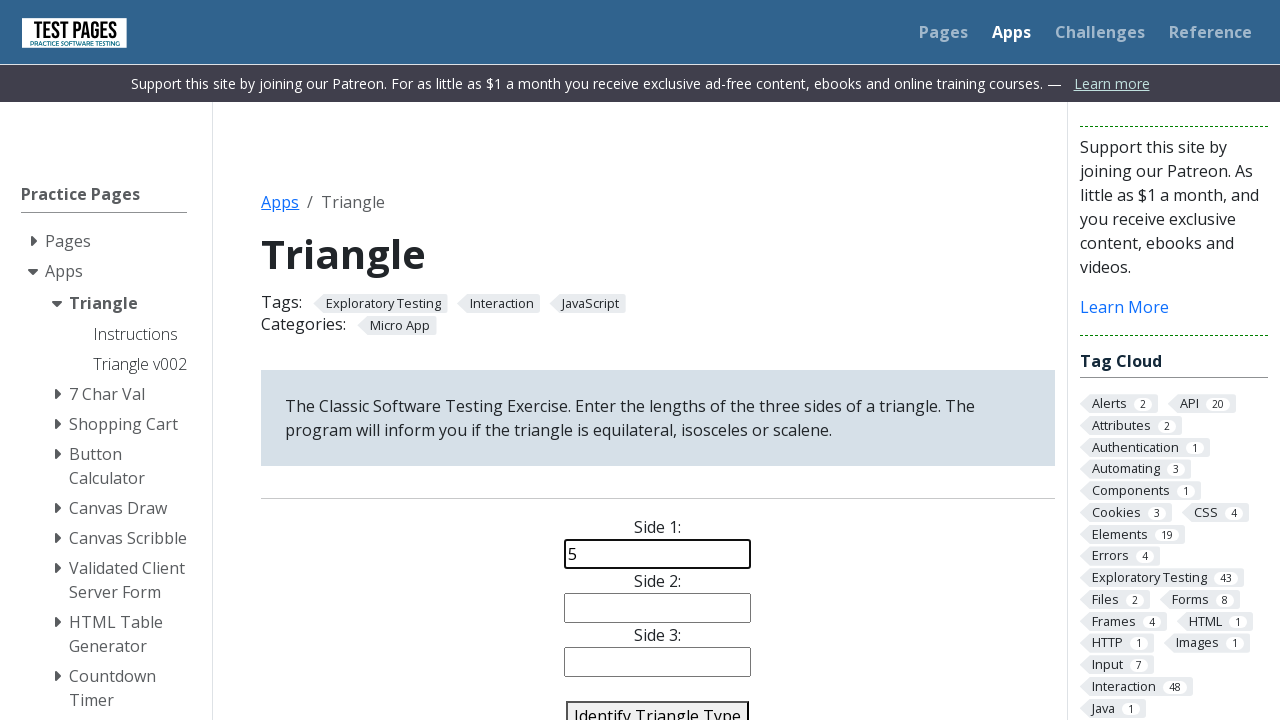

Filled side 2 with value 4 on #side2
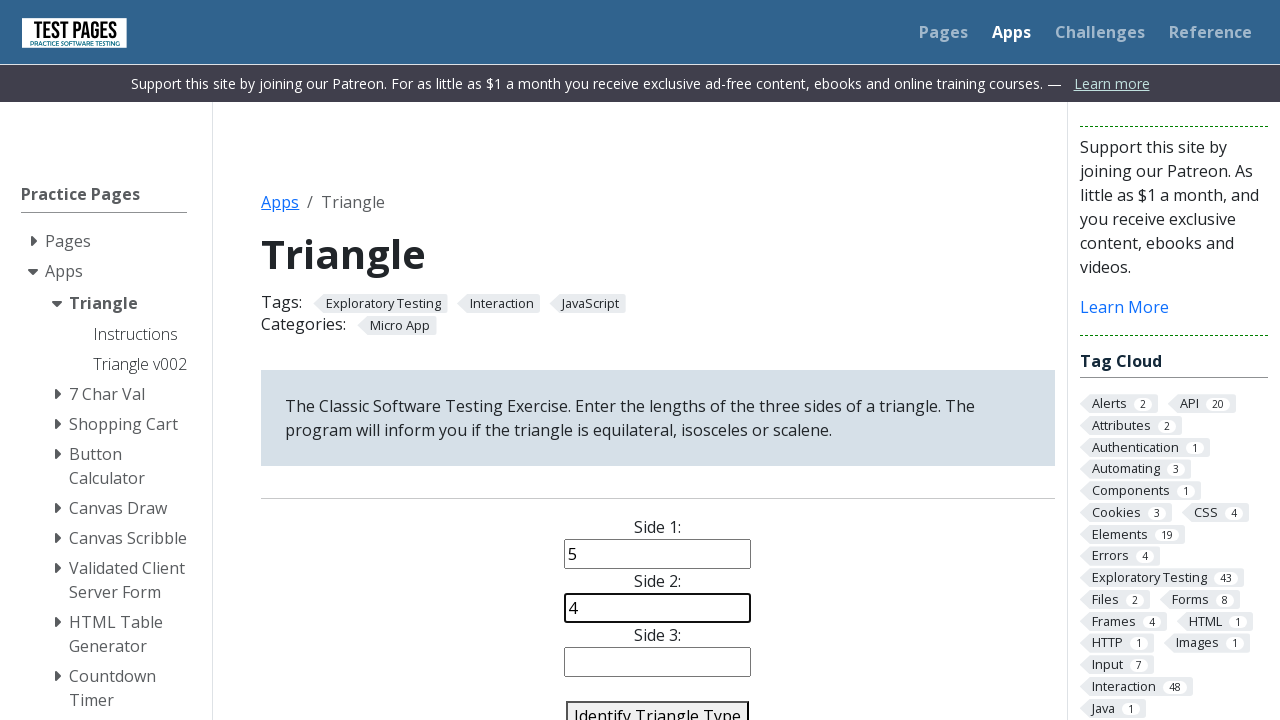

Filled side 3 with value 5 on #side3
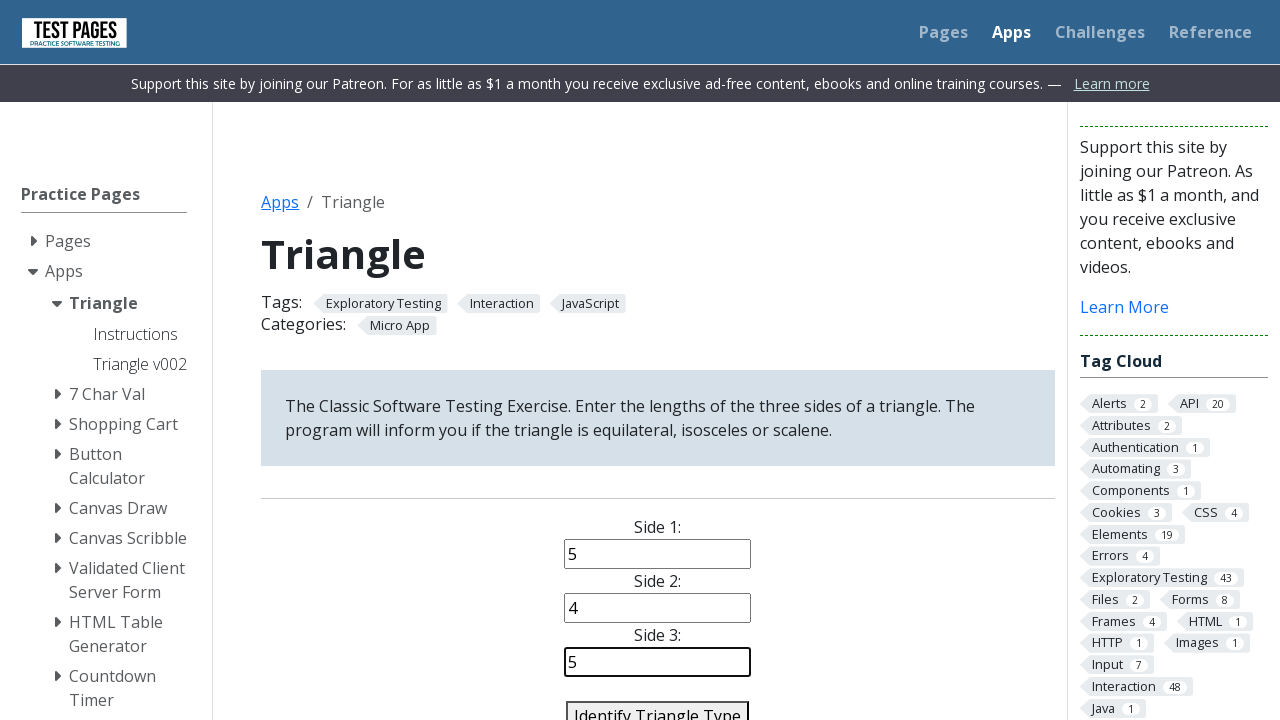

Clicked identify triangle button to test isosceles triangle identification at (658, 705) on #identify-triangle-action
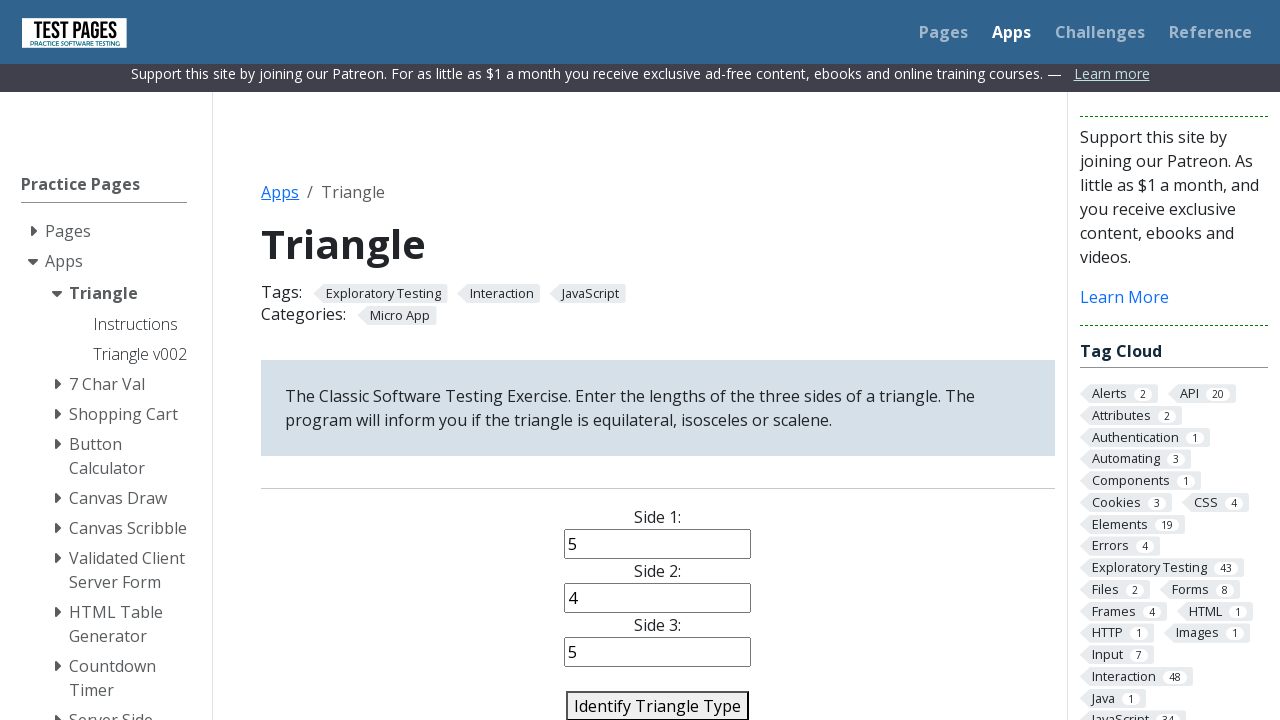

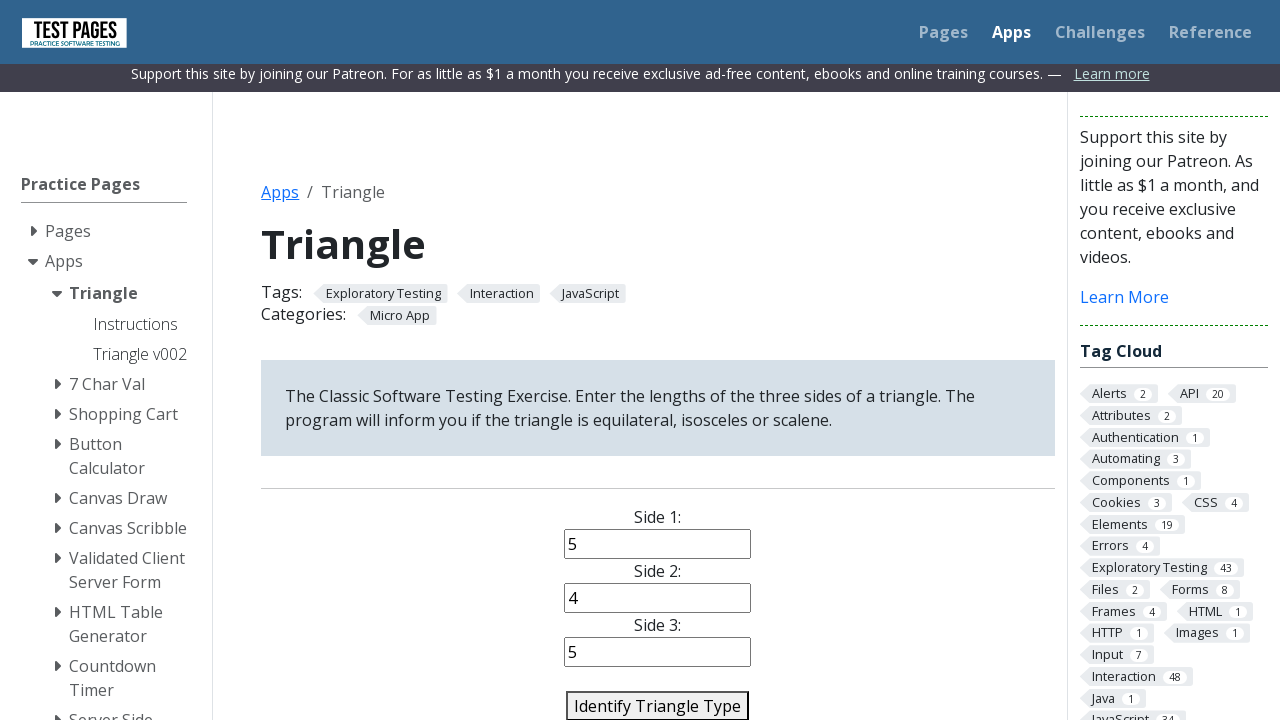